Tests clicking the full image button on a JPL Space page and verifies that a larger image is displayed in a fancybox overlay.

Starting URL: https://data-class-jpl-space.s3.amazonaws.com/JPL_Space/index.html

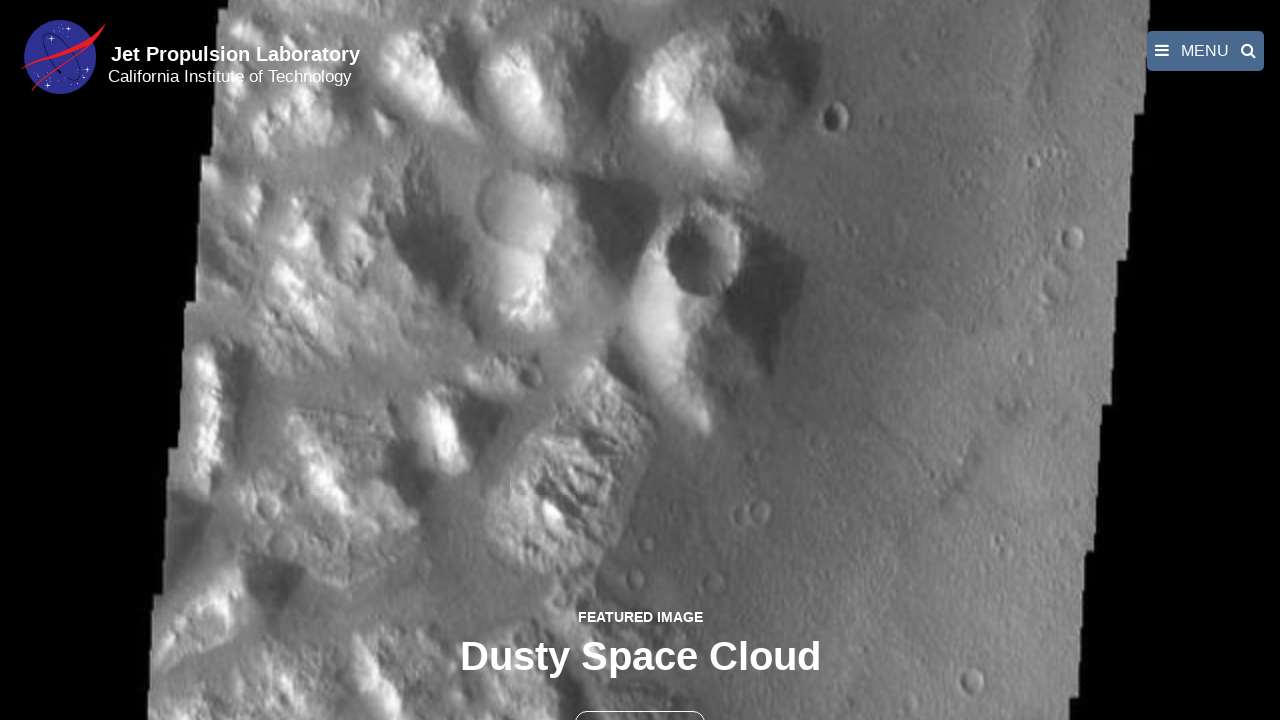

Clicked the full image button (second button on page) at (640, 699) on button >> nth=1
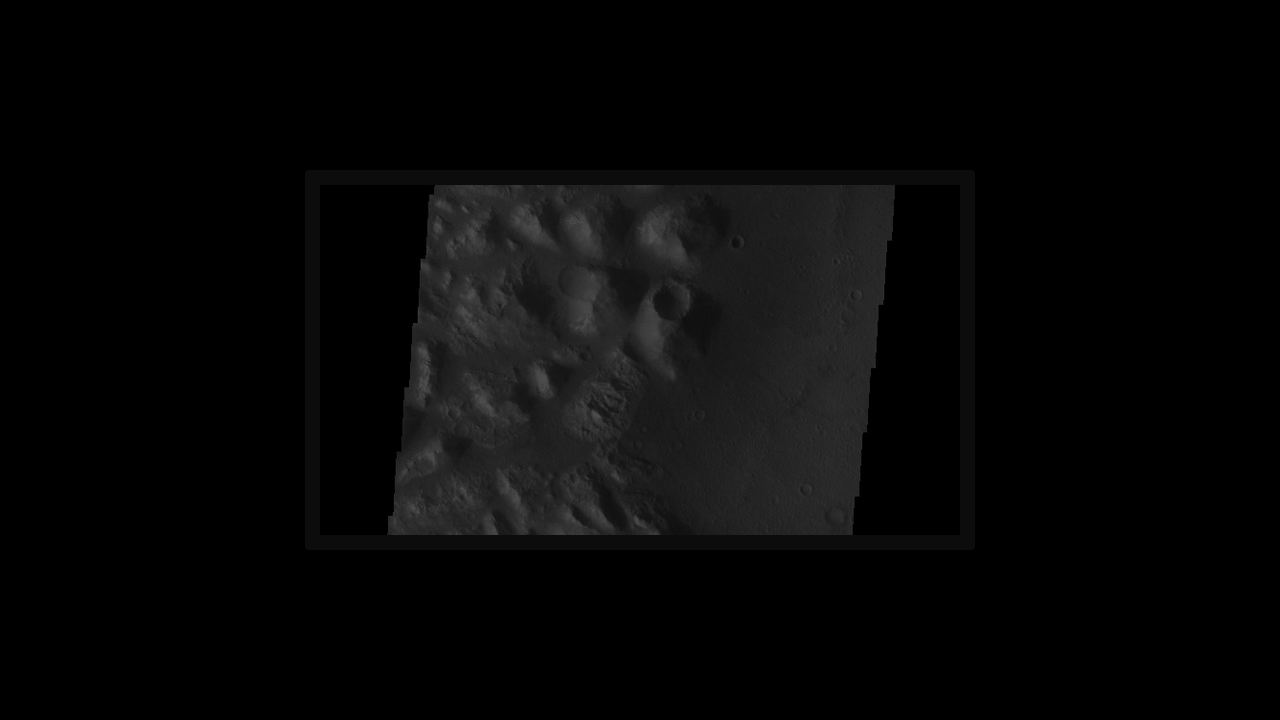

Fancybox image overlay loaded and displayed
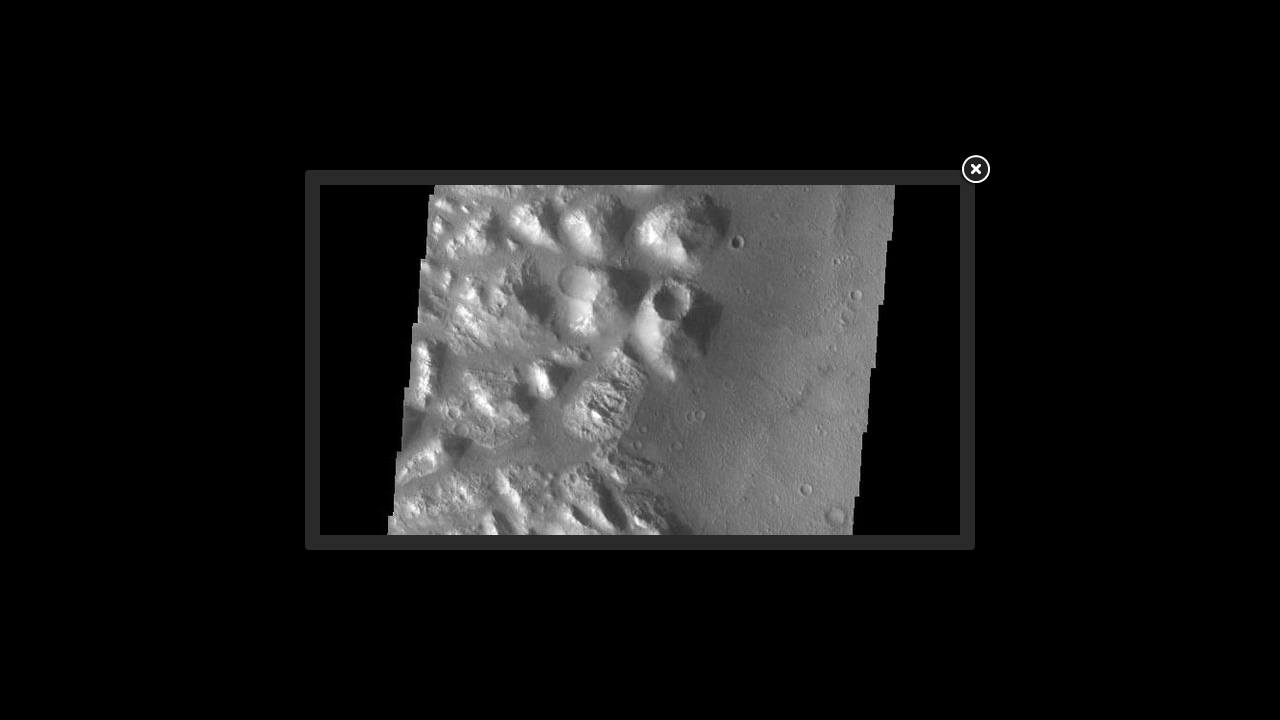

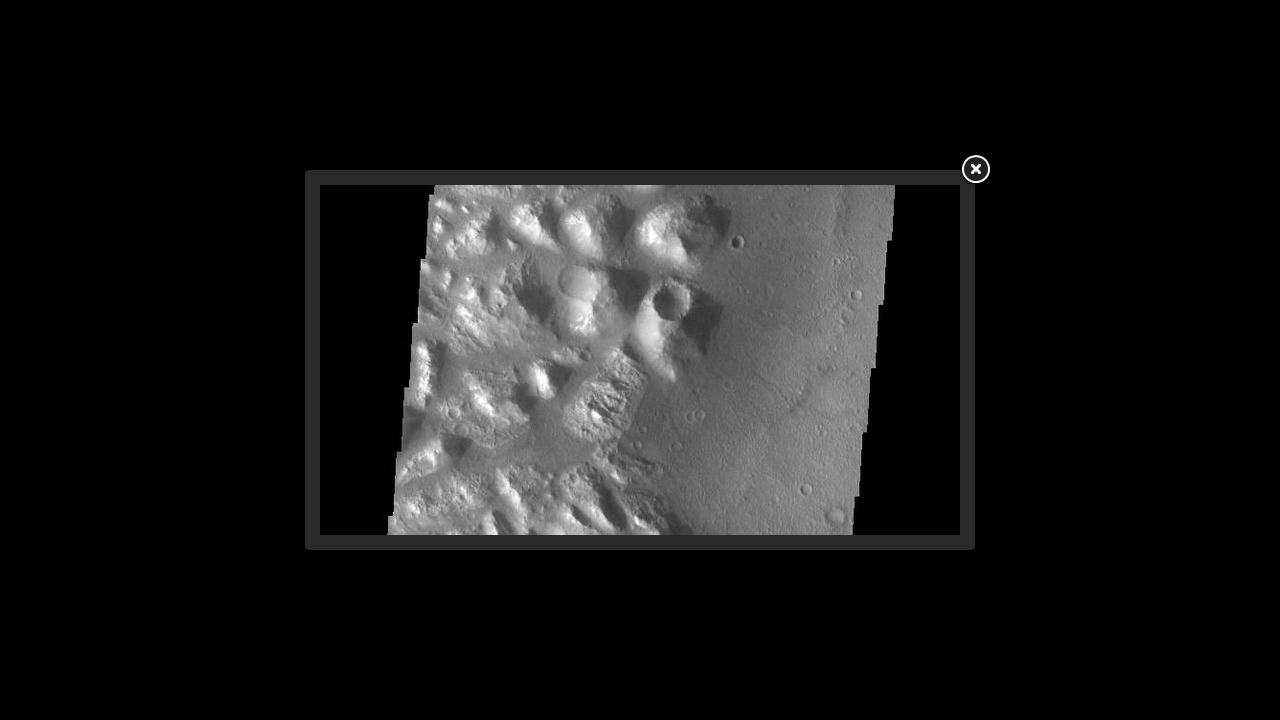